Opens the sign-in page and verifies that email field, password field, and login button are displayed

Starting URL: https://test.my-fork.com/

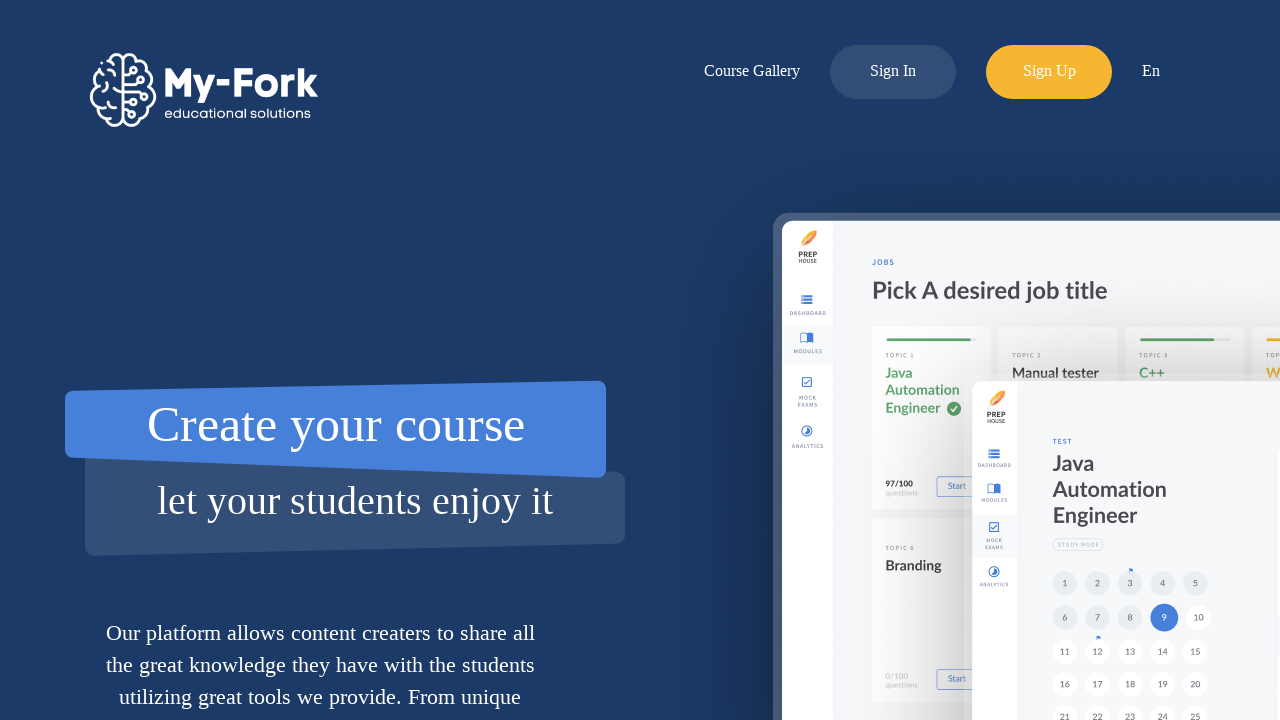

Clicked log-in button to open sign-in page at (893, 72) on xpath=//div[@id='app']//a[@class='menu-item log-in-button']
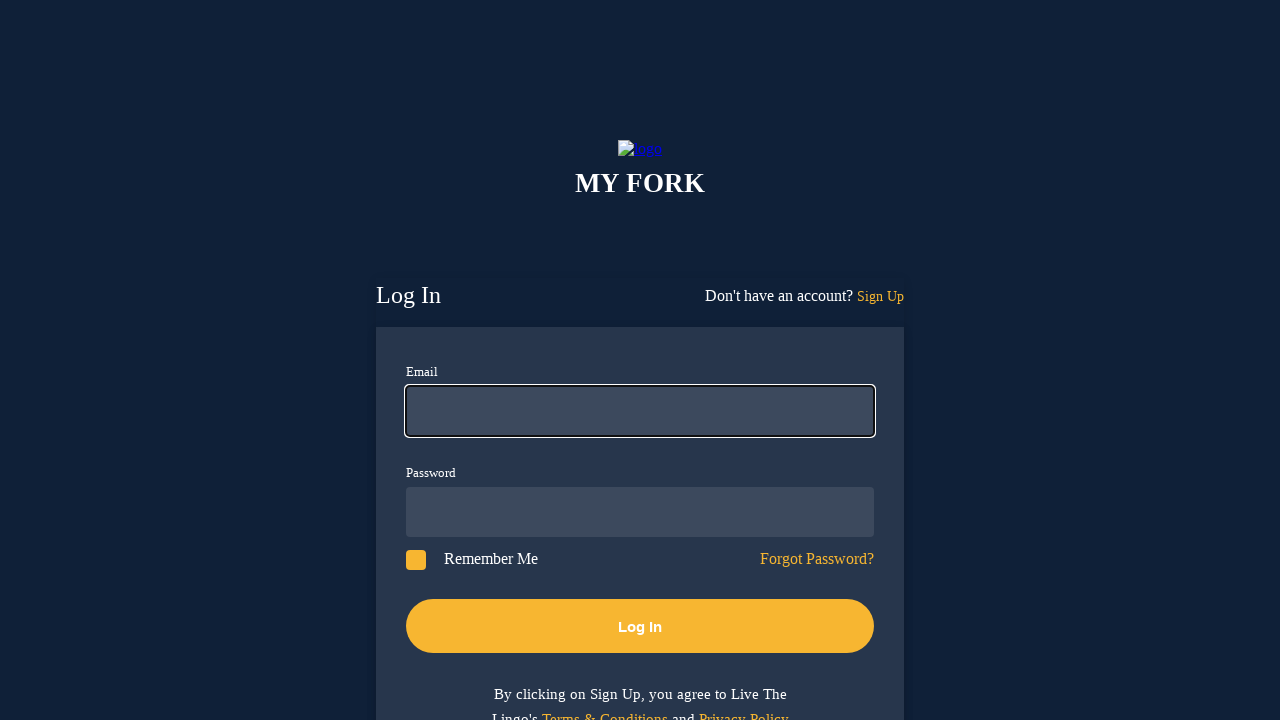

Email field is visible
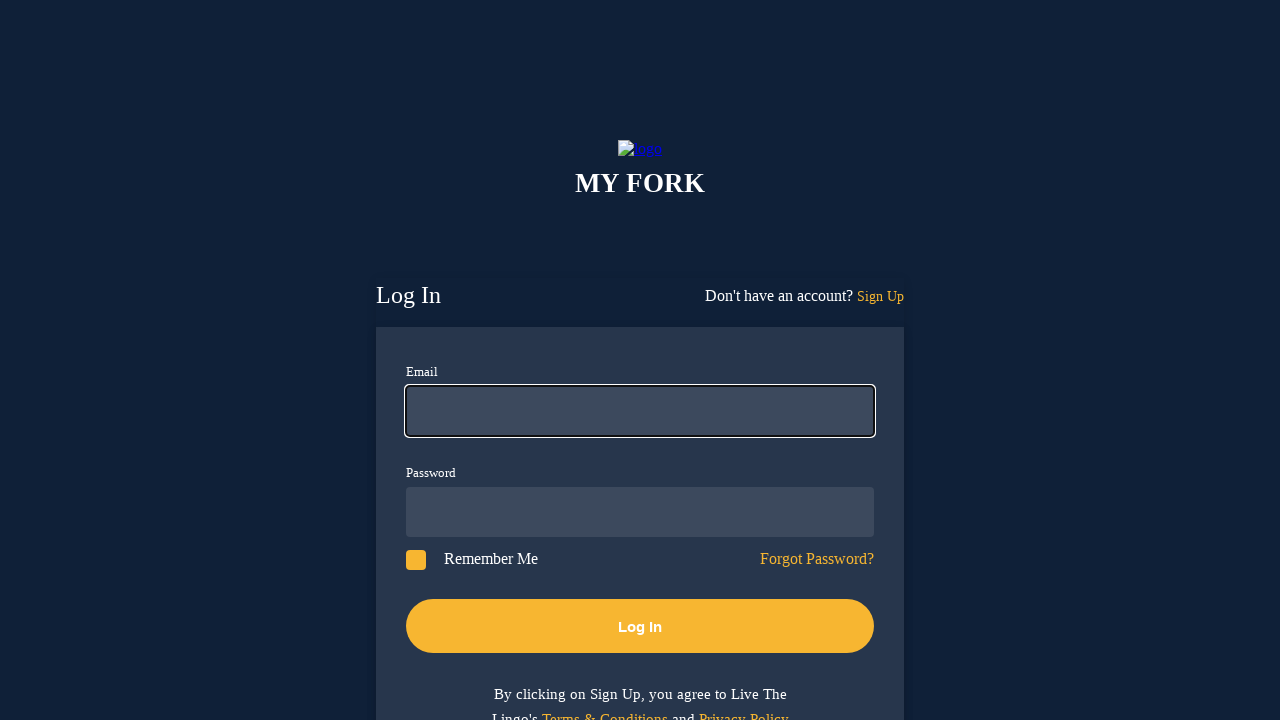

Password field is visible
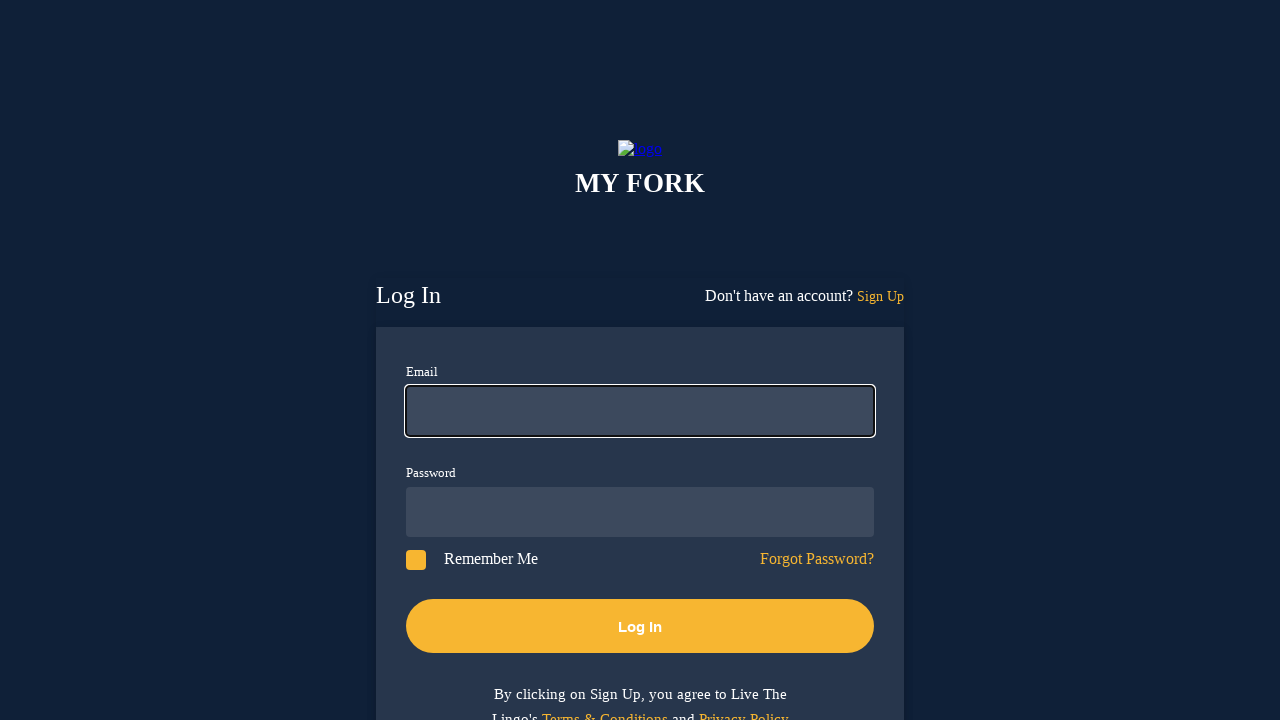

Login button is visible
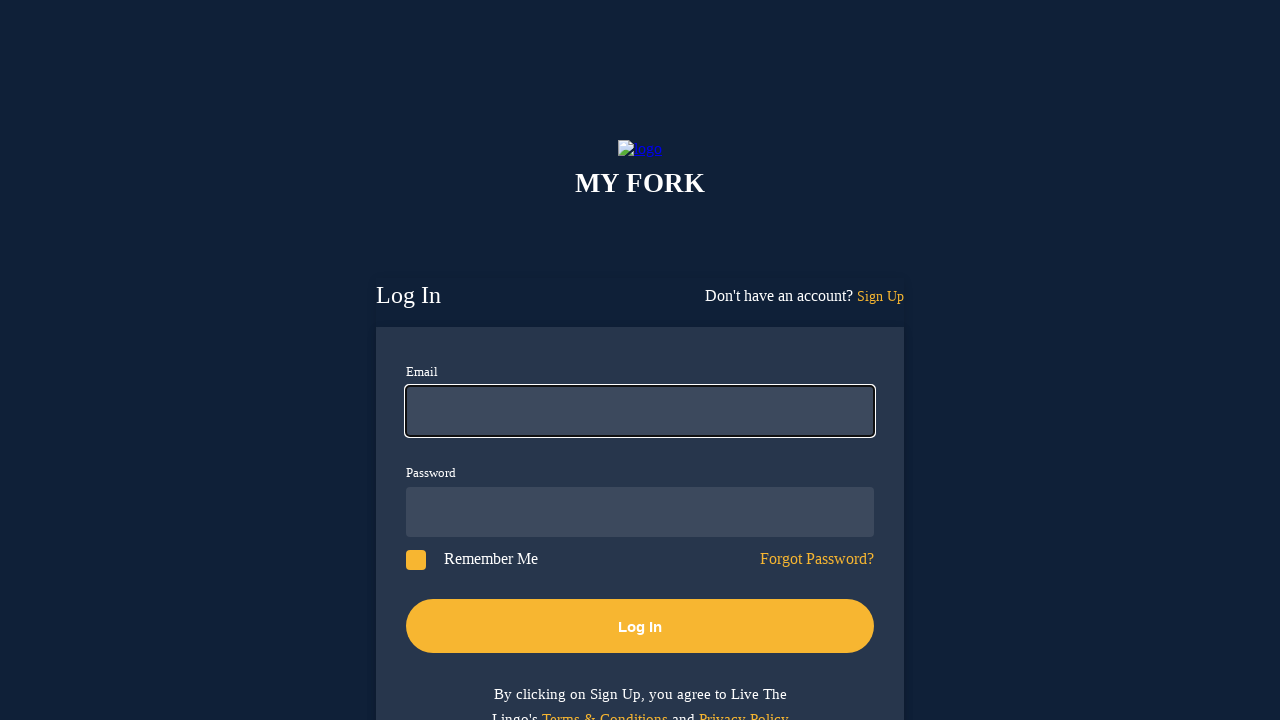

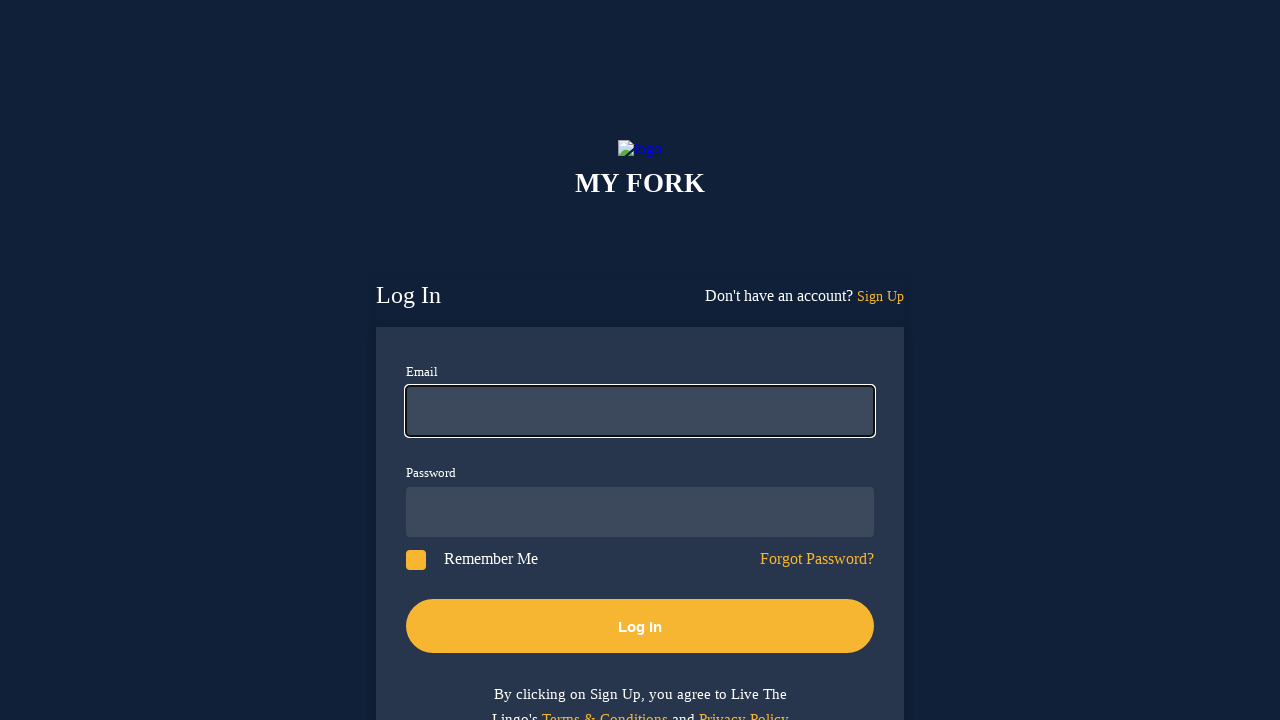